Tests JavaScript alert handling by filling a name field, clicking an alert button, accepting the alert, then clicking a confirm button and accepting that alert as well.

Starting URL: https://rahulshettyacademy.com/AutomationPractice/

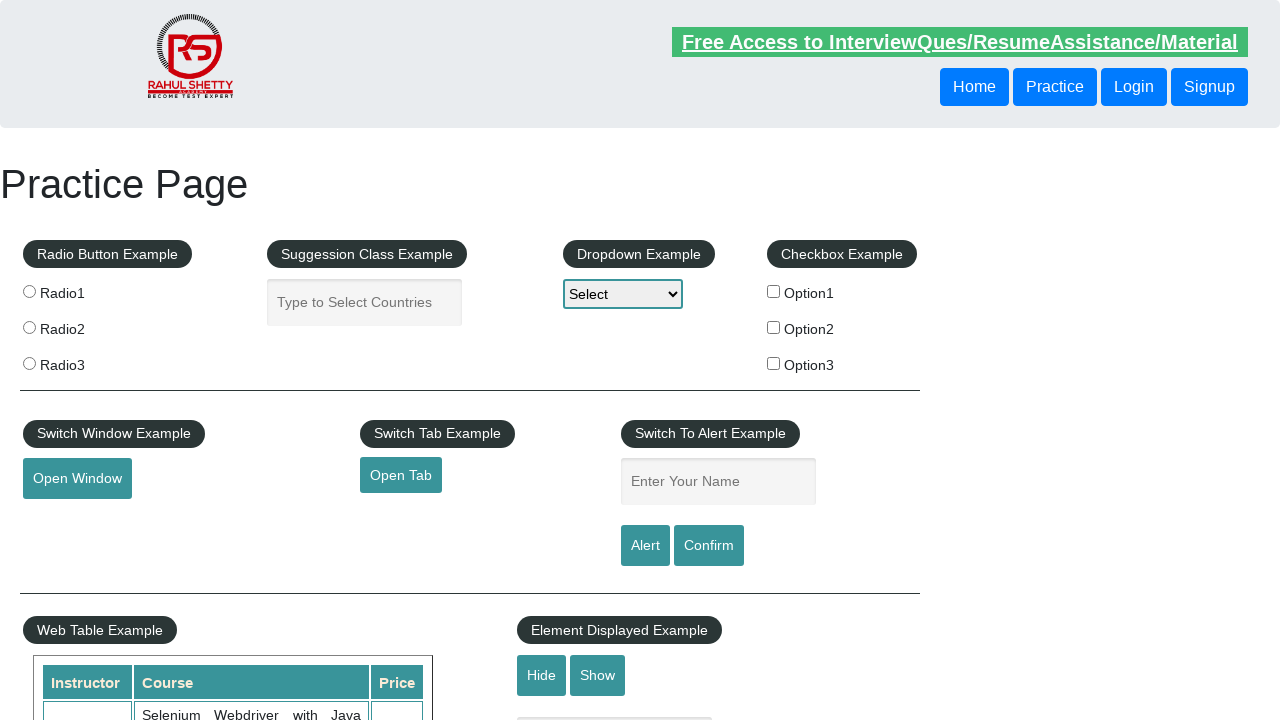

Filled name field with 'gowri' on #name
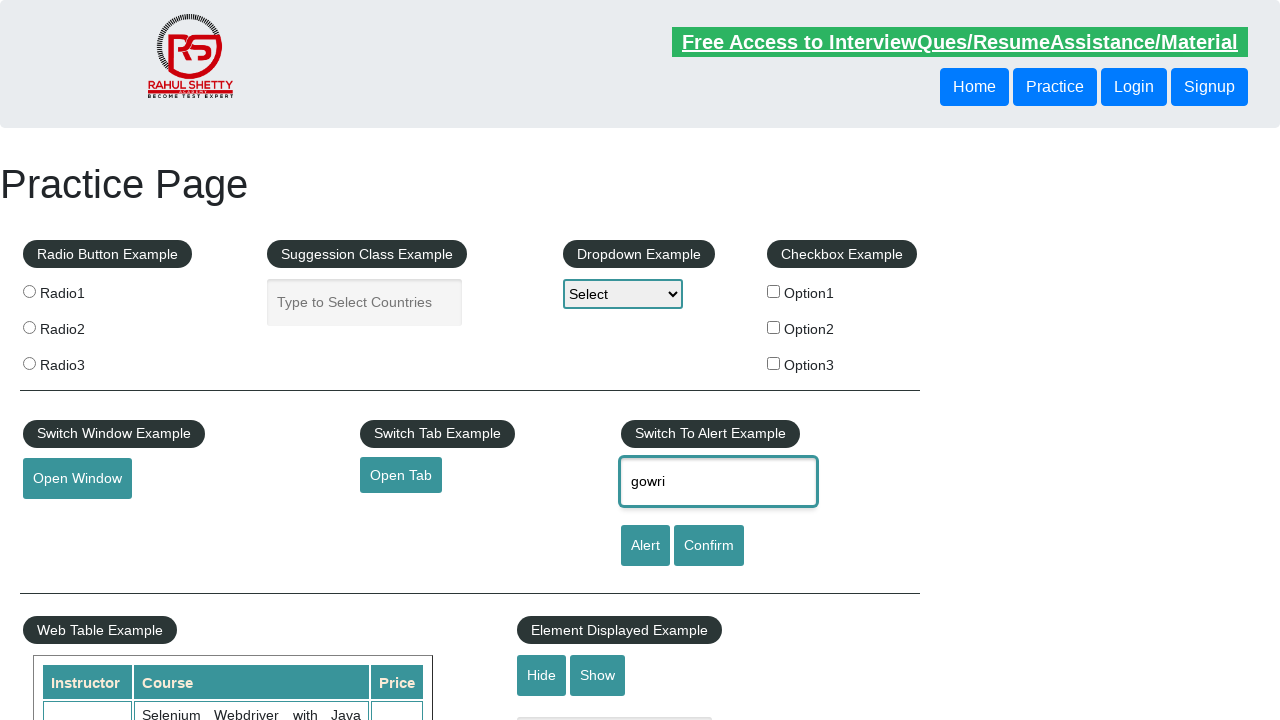

Clicked alert button at (645, 546) on #alertbtn
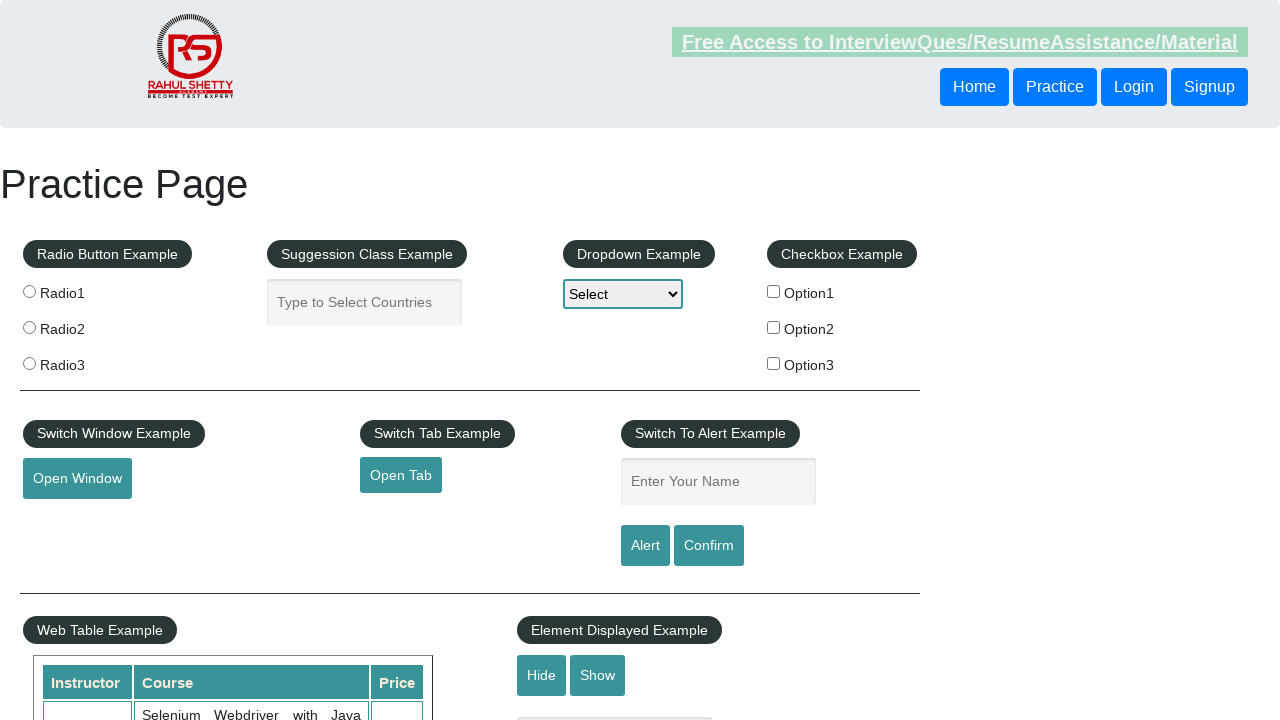

Set up dialog handler to accept alerts
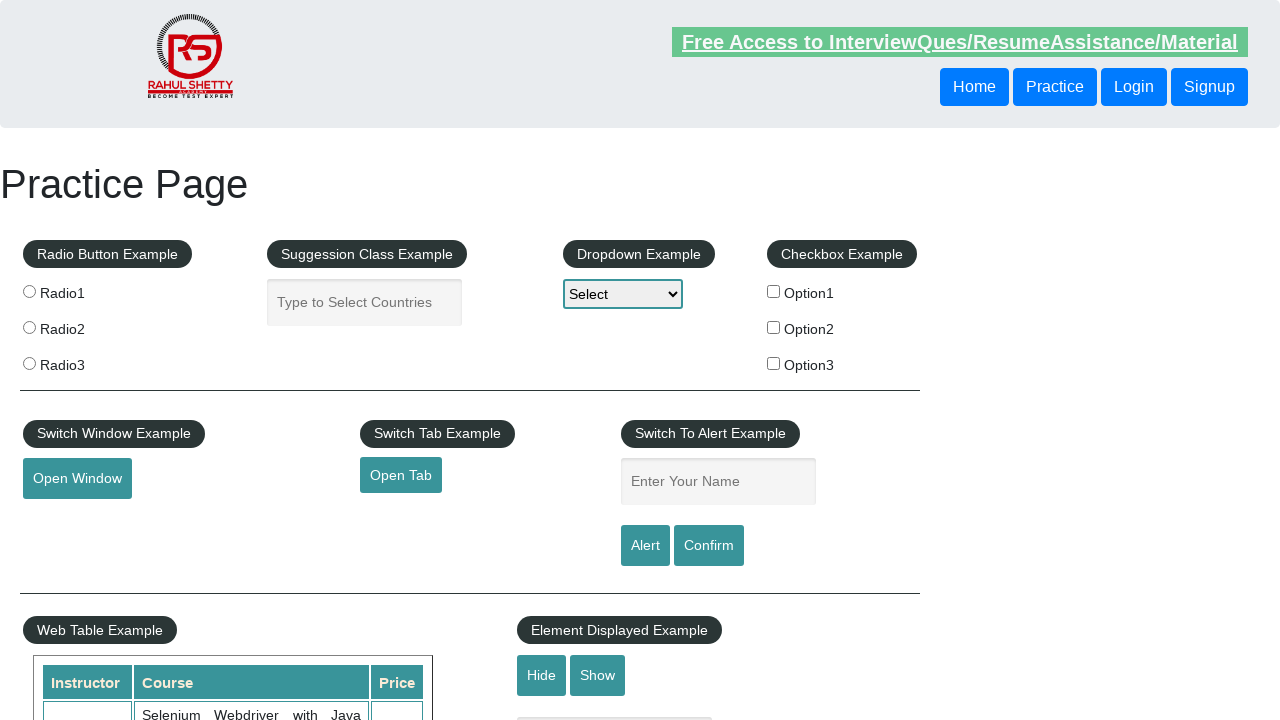

Waited for alert to be processed
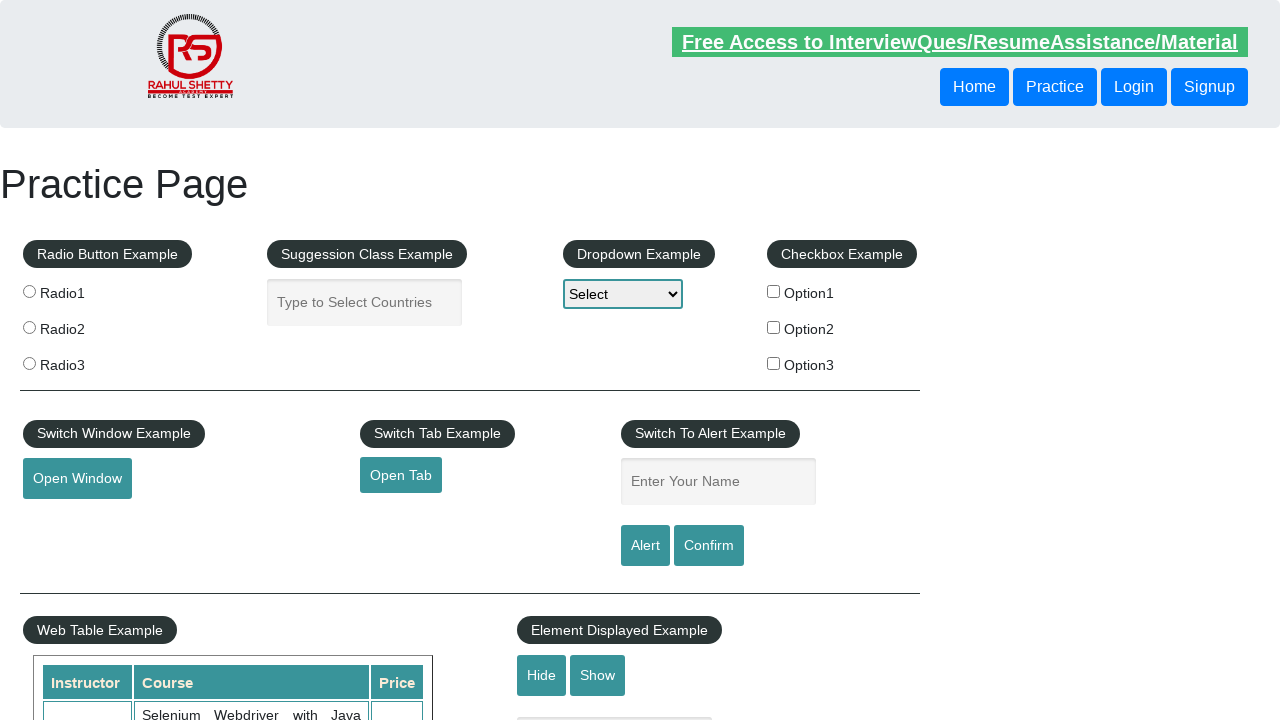

Clicked confirm button at (709, 546) on #confirmbtn
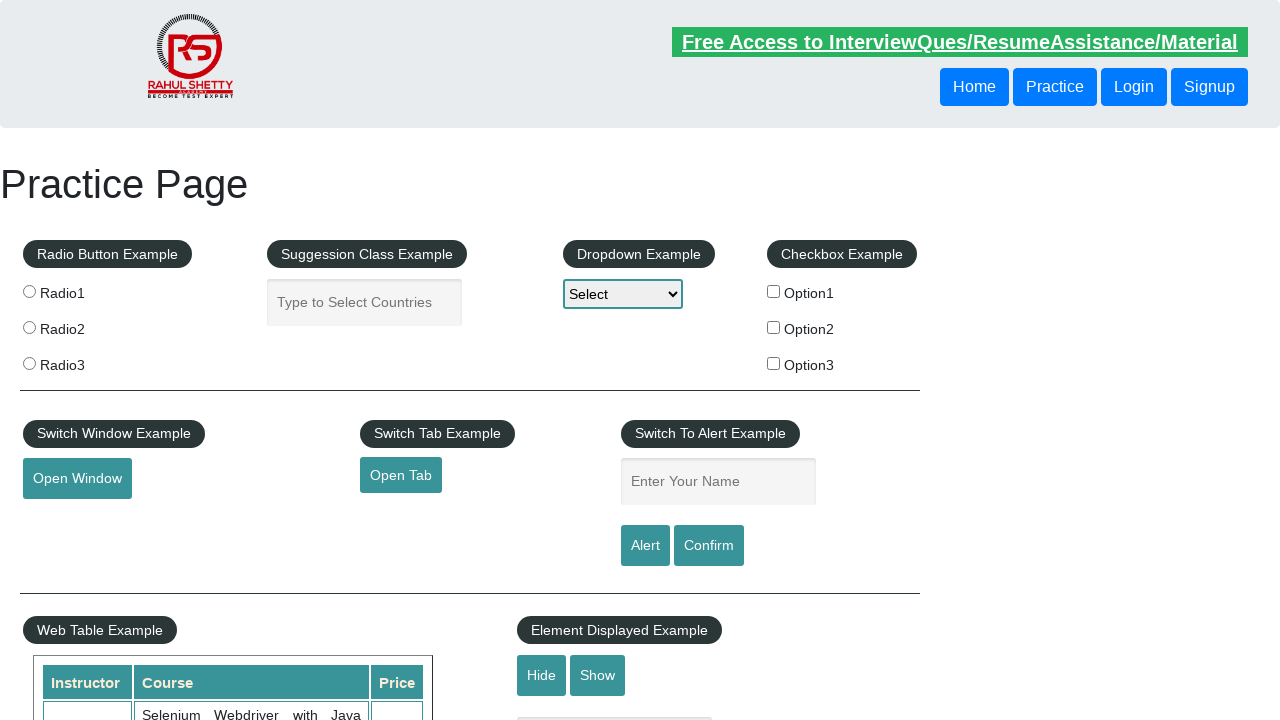

Waited for confirm dialog to be processed
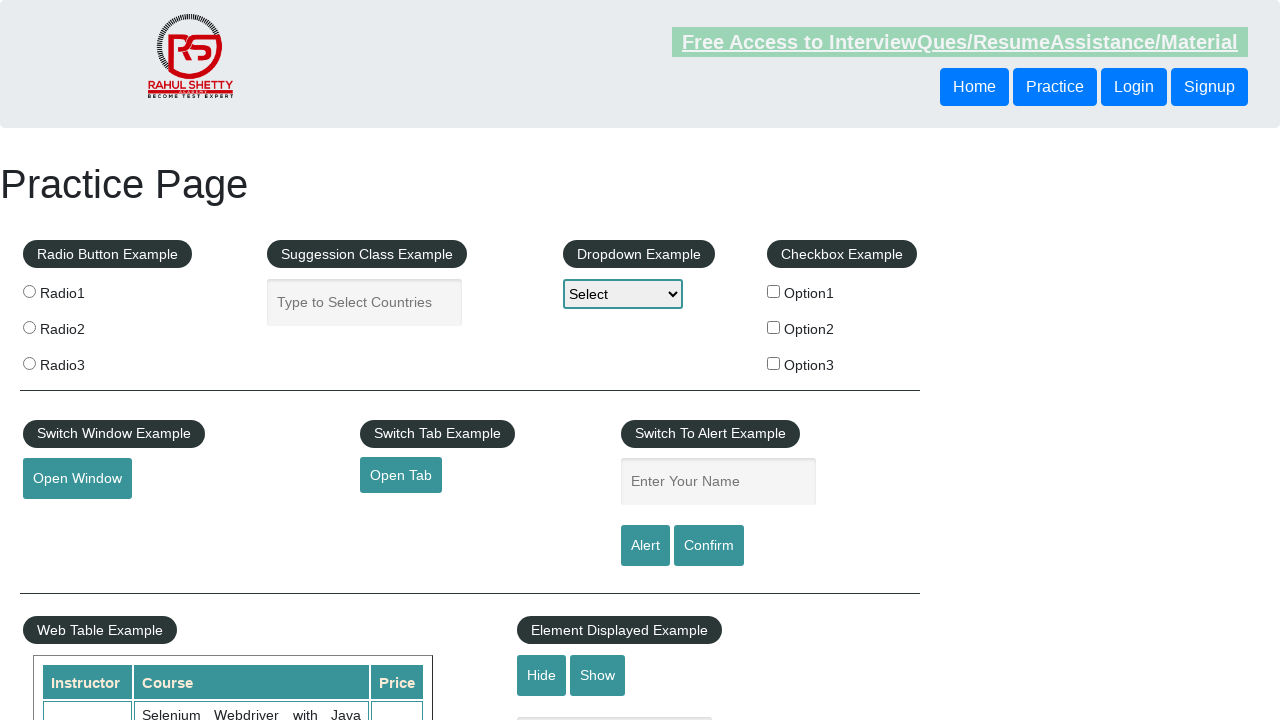

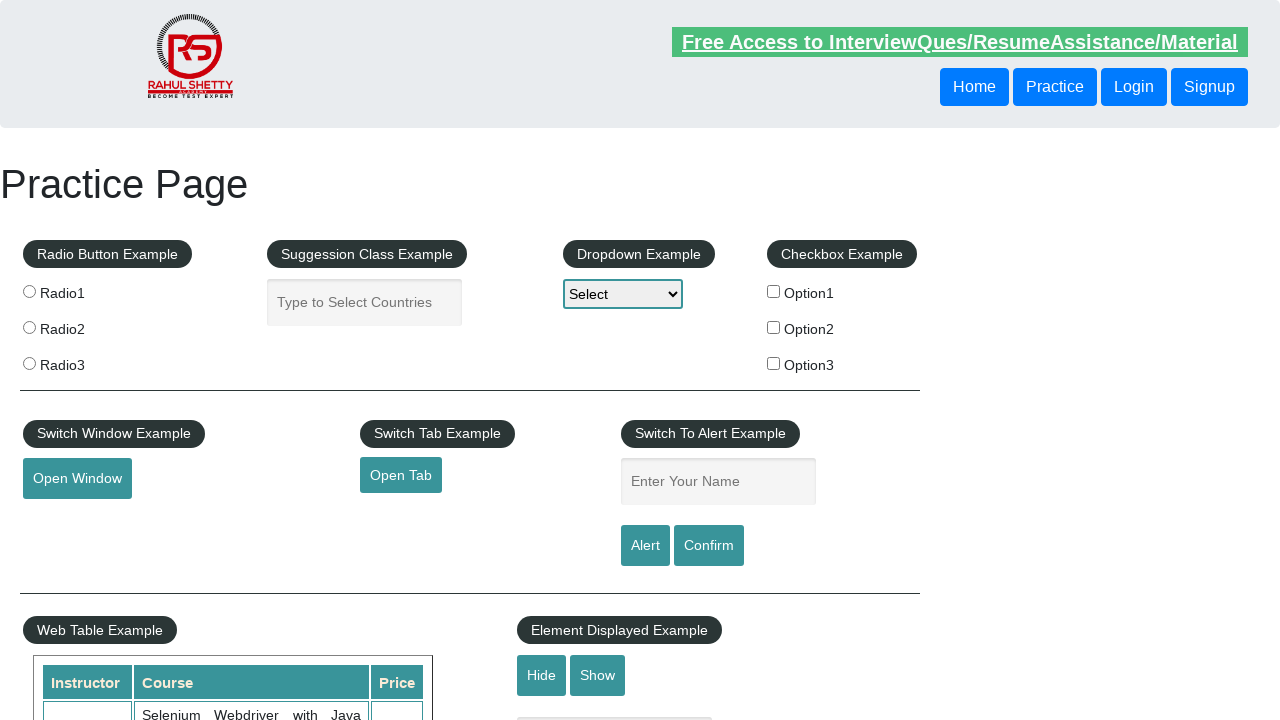